Tests that the Playwright homepage has "Playwright" in the title, verifies the "Get Started" link has the correct href attribute, clicks on it, and verifies navigation to the intro page

Starting URL: https://playwright.dev/

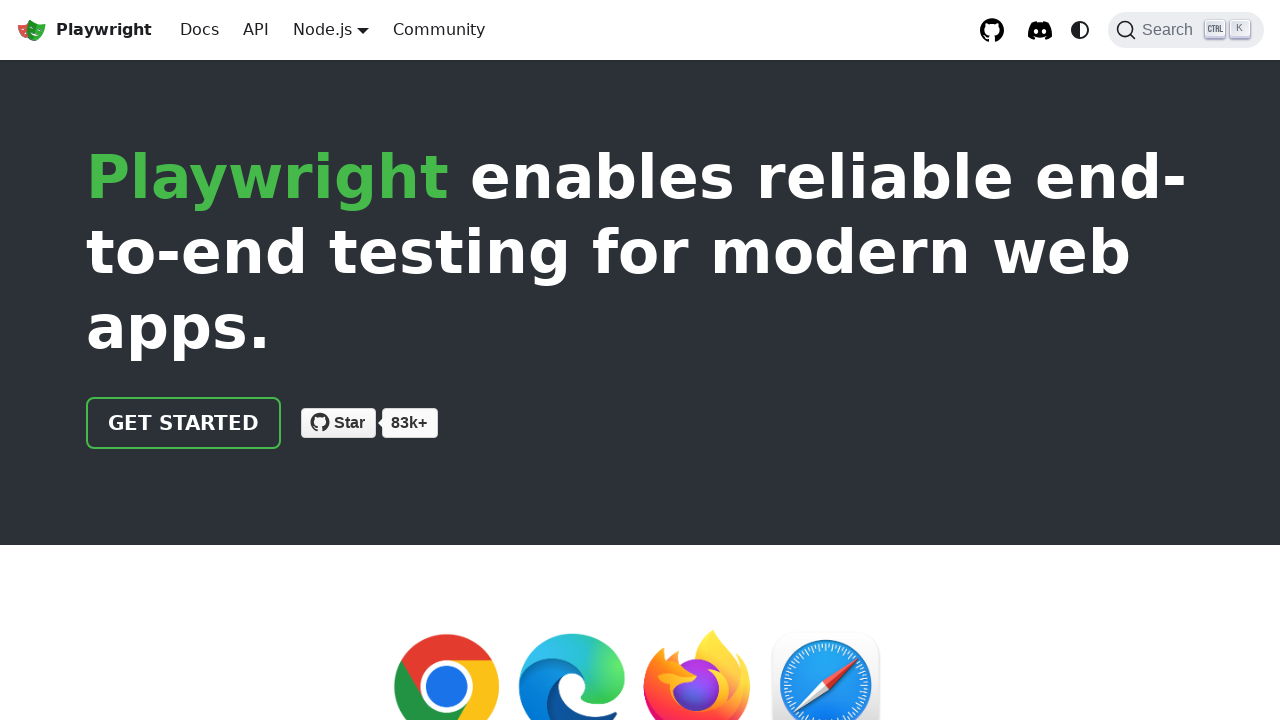

Verified that page title contains 'Playwright'
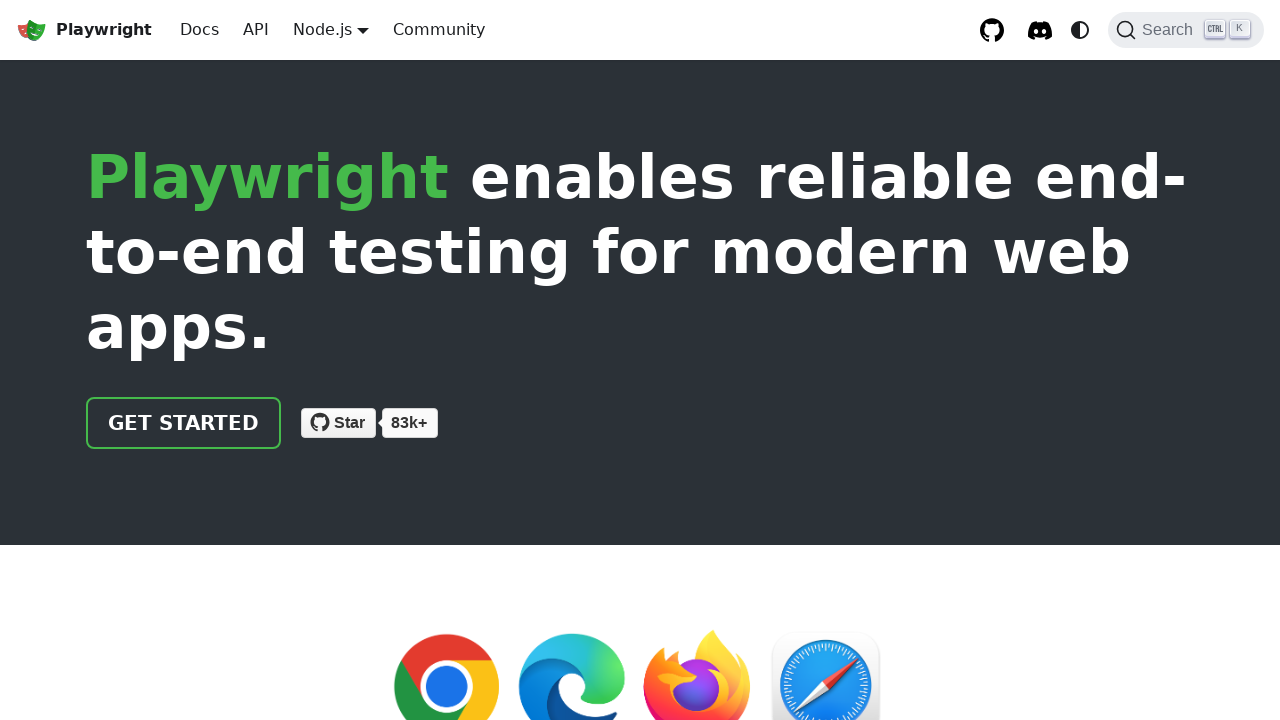

Located the 'Get Started' link
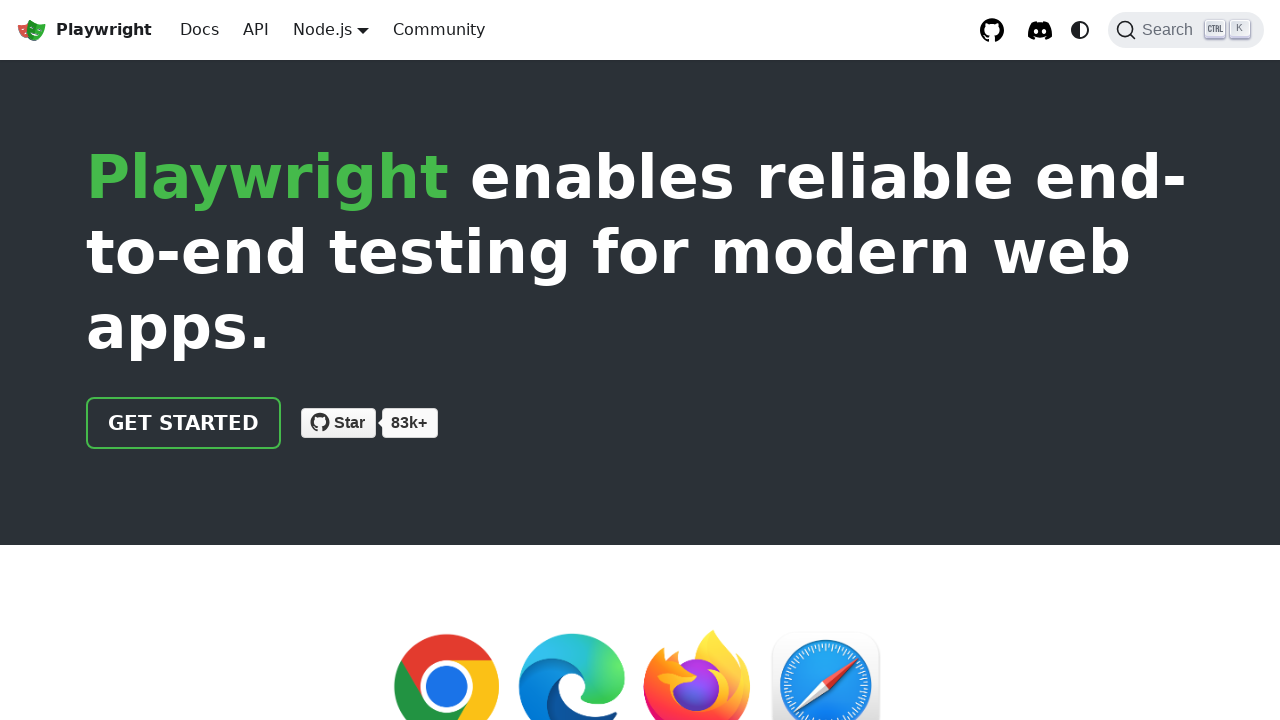

Verified that 'Get Started' link has href attribute '/docs/intro'
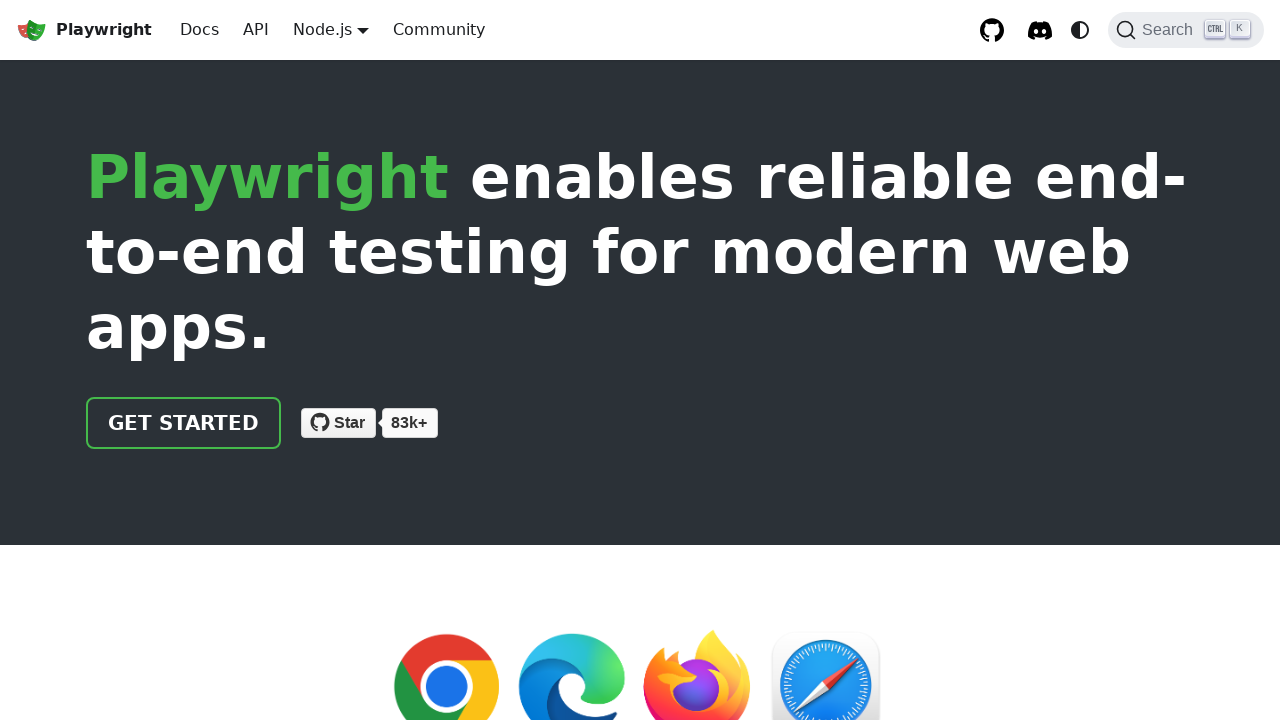

Clicked on the 'Get Started' link at (184, 423) on text=Get Started
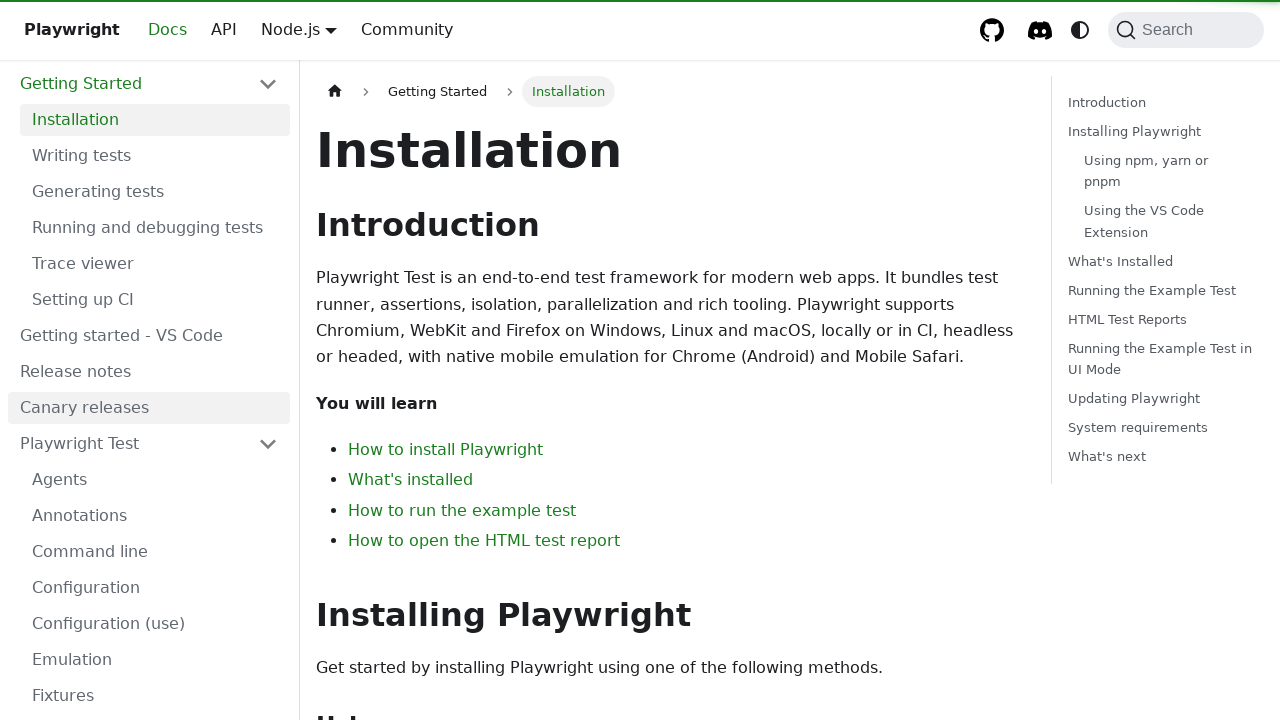

Verified navigation to intro page - URL contains 'intro'
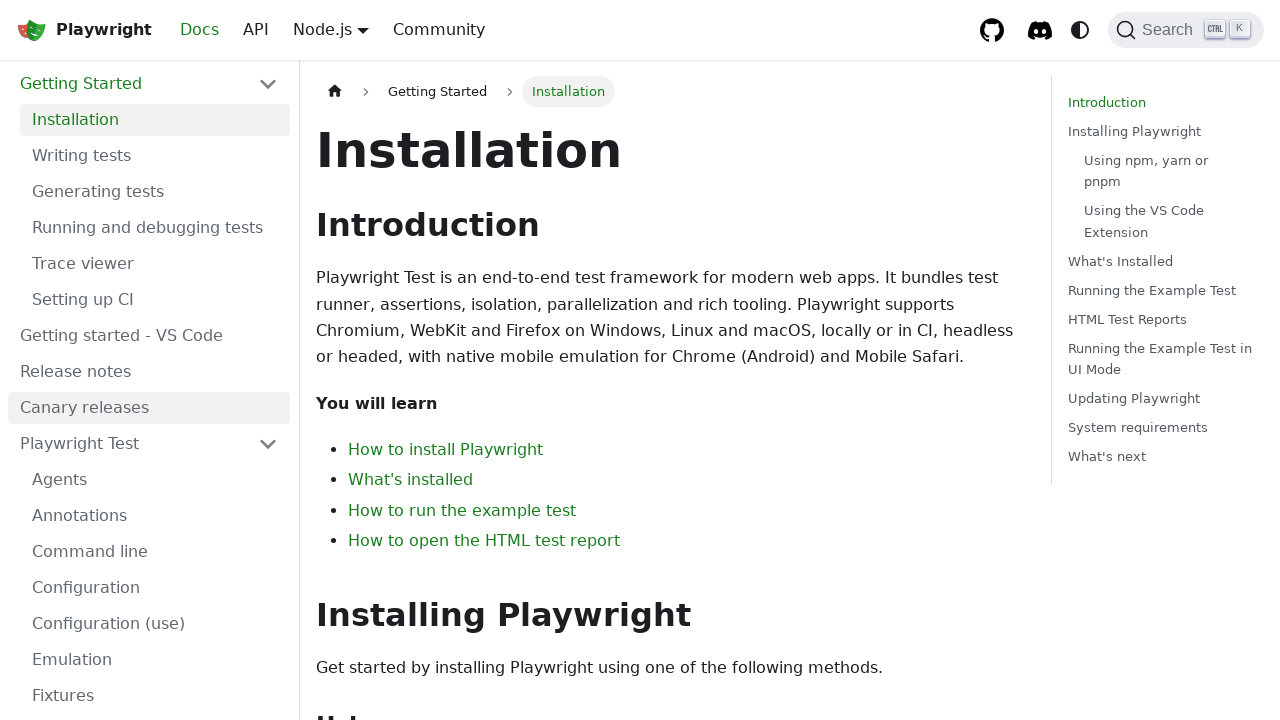

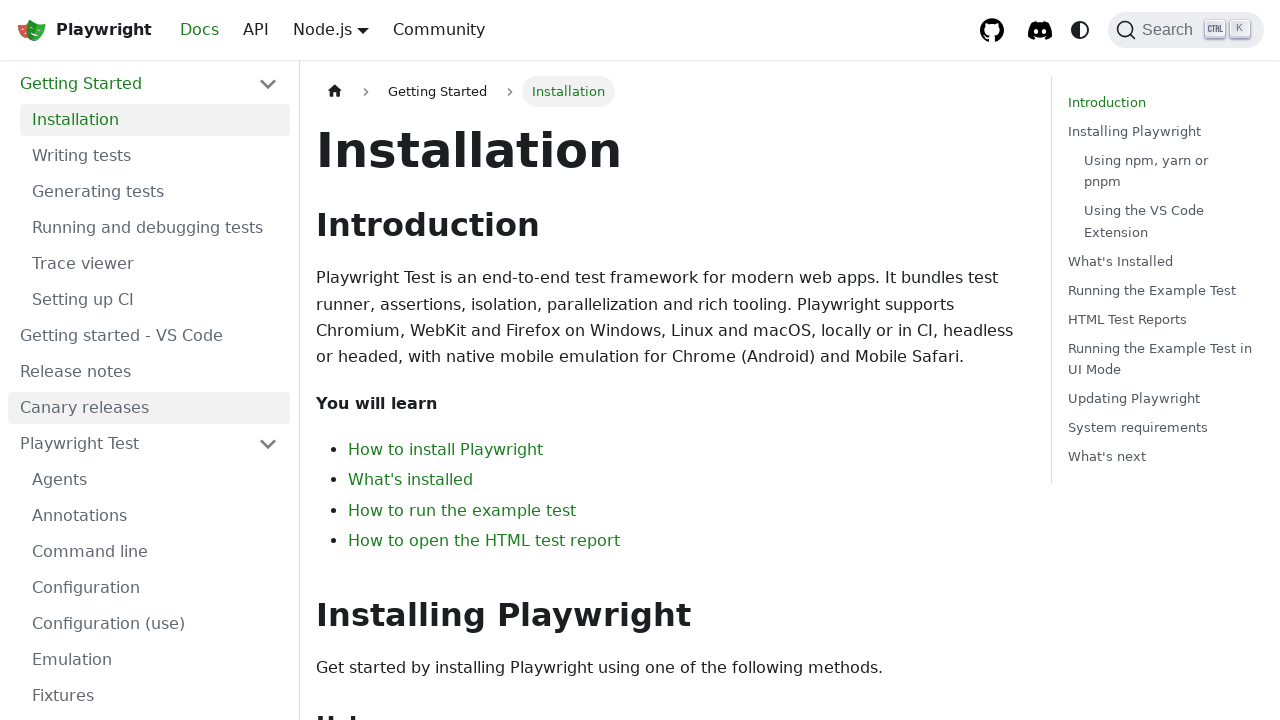